Loads the Otto Germany homepage and verifies the page title matches the expected German title for the online shop.

Starting URL: http://www.otto.de

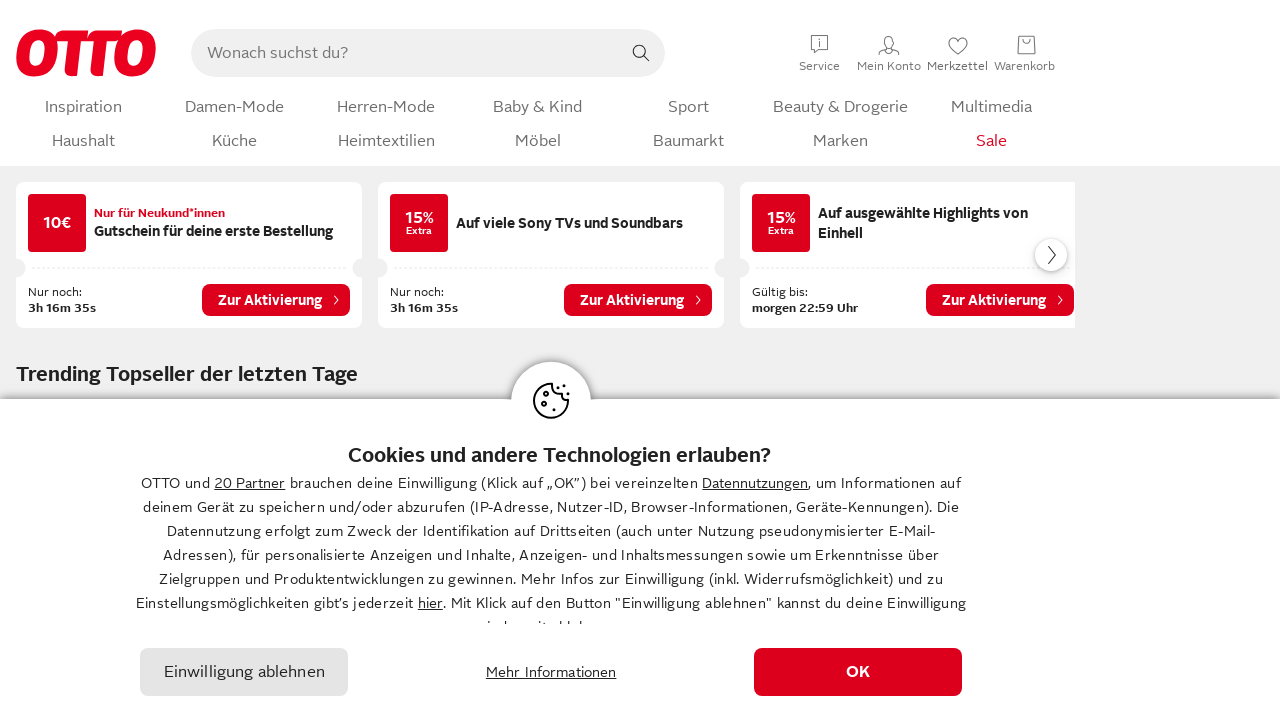

Waited for page to reach domcontentloaded state
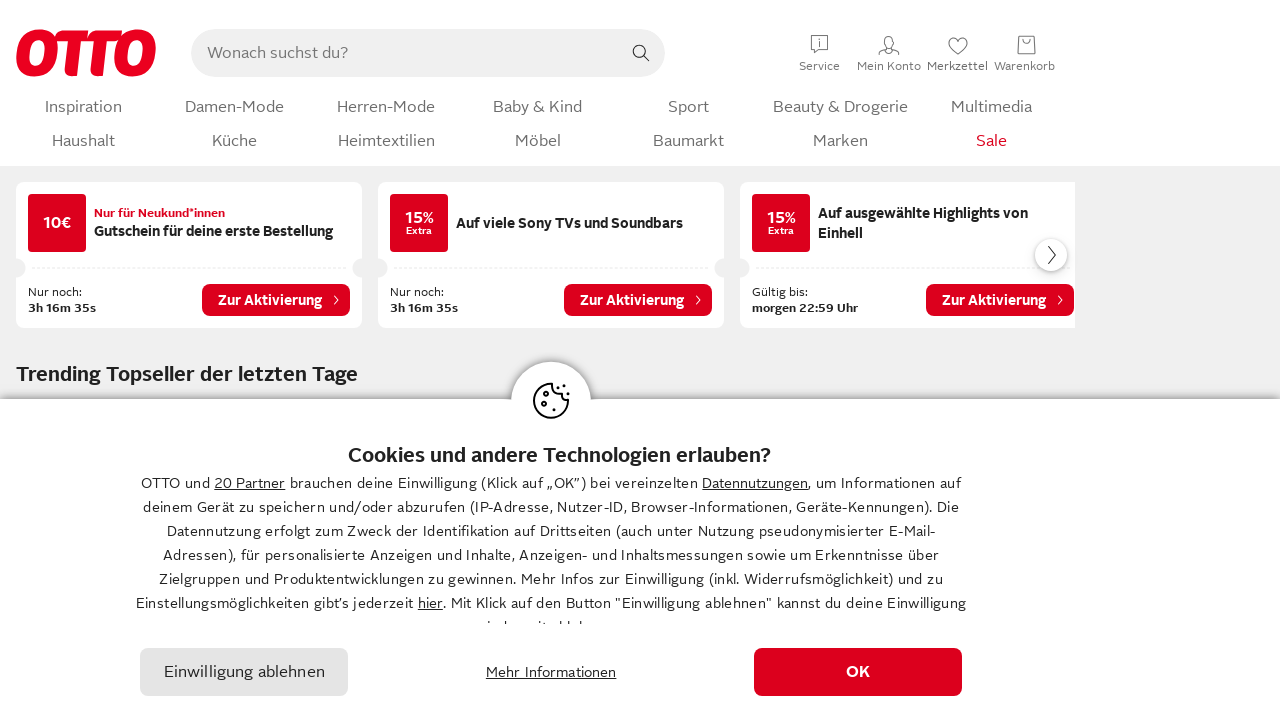

Retrieved page title
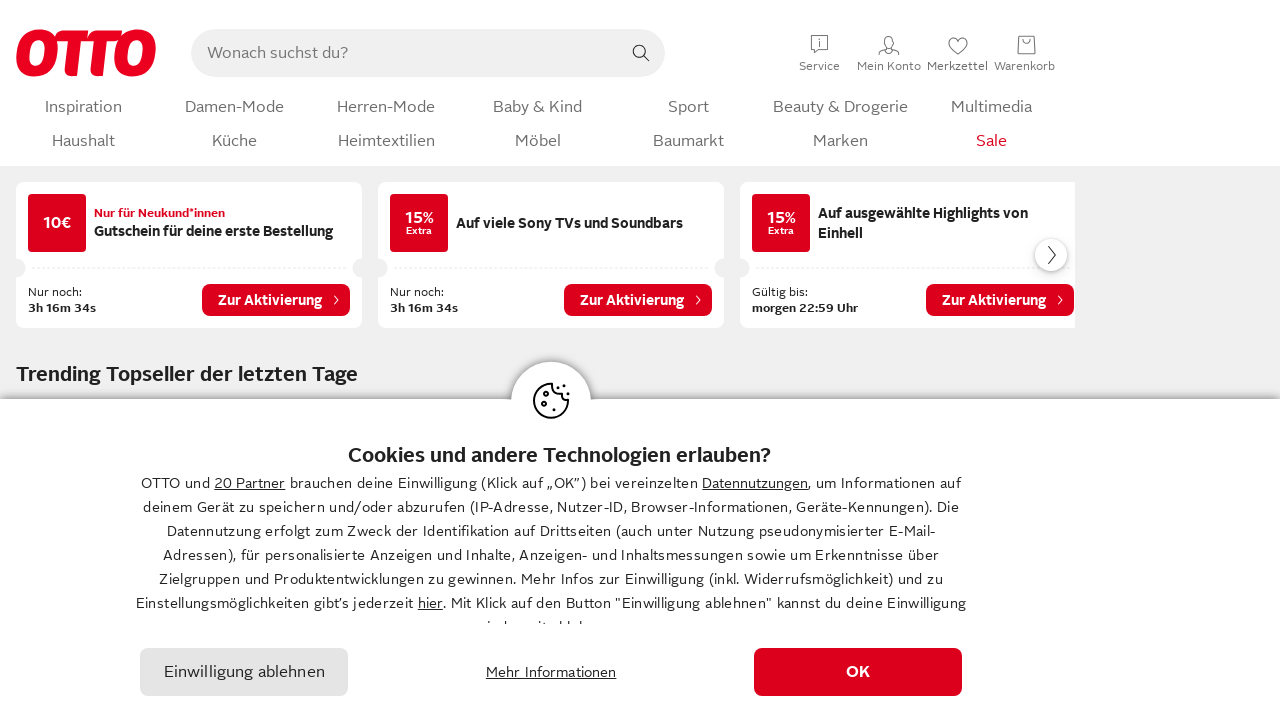

Verified page title contains 'OTTO' or 'Otto'
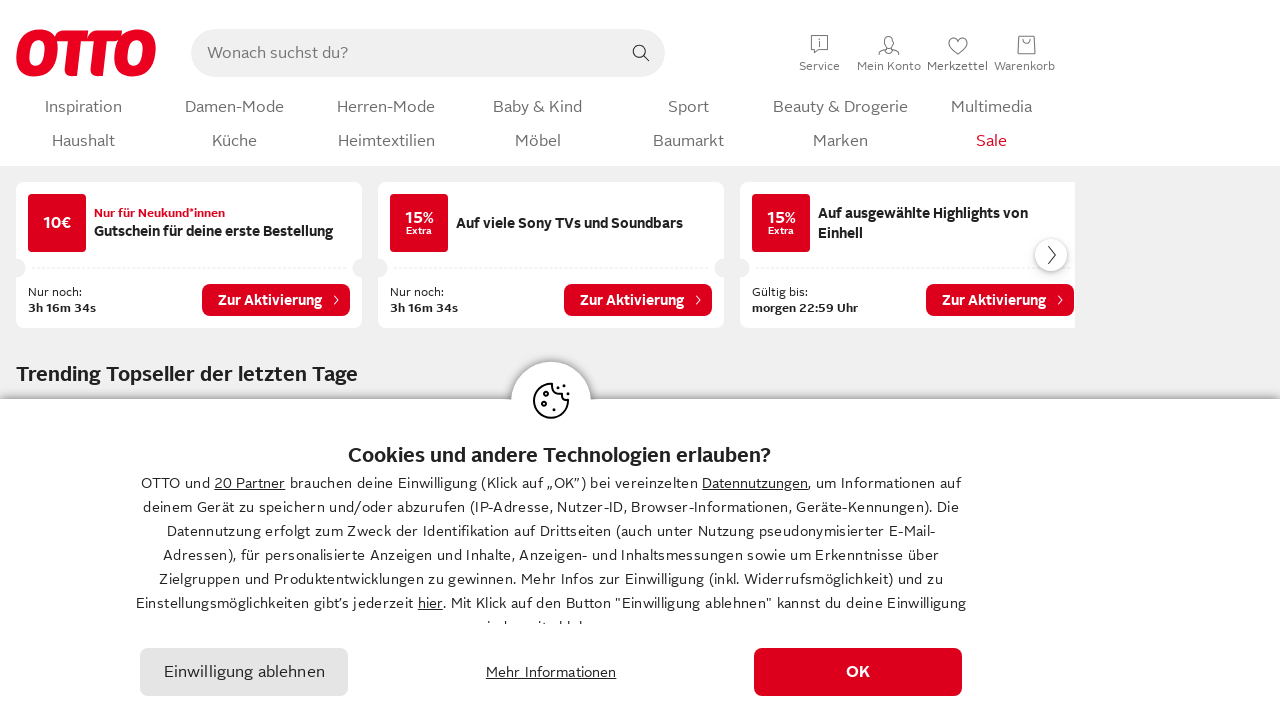

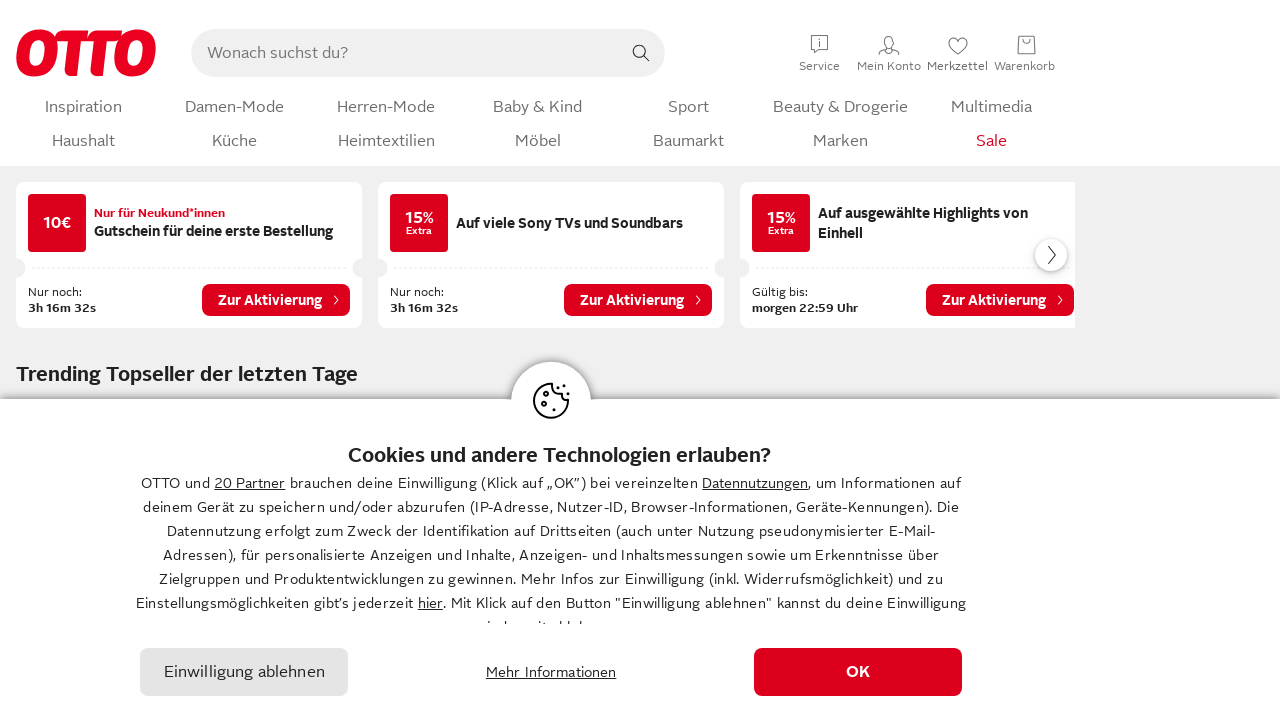